Tests button click functionality by clicking a button and verifying its color changes.

Starting URL: https://seleniumbase.io/demo_page

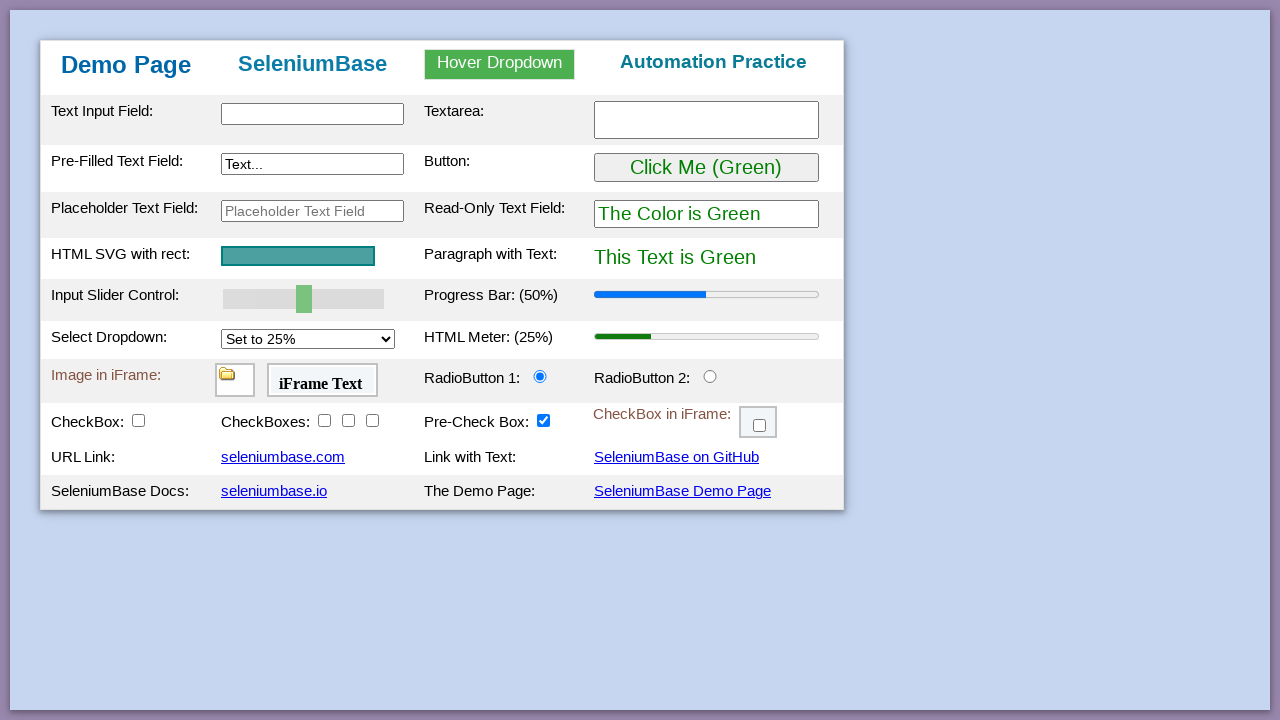

Navigated to https://seleniumbase.io/demo_page
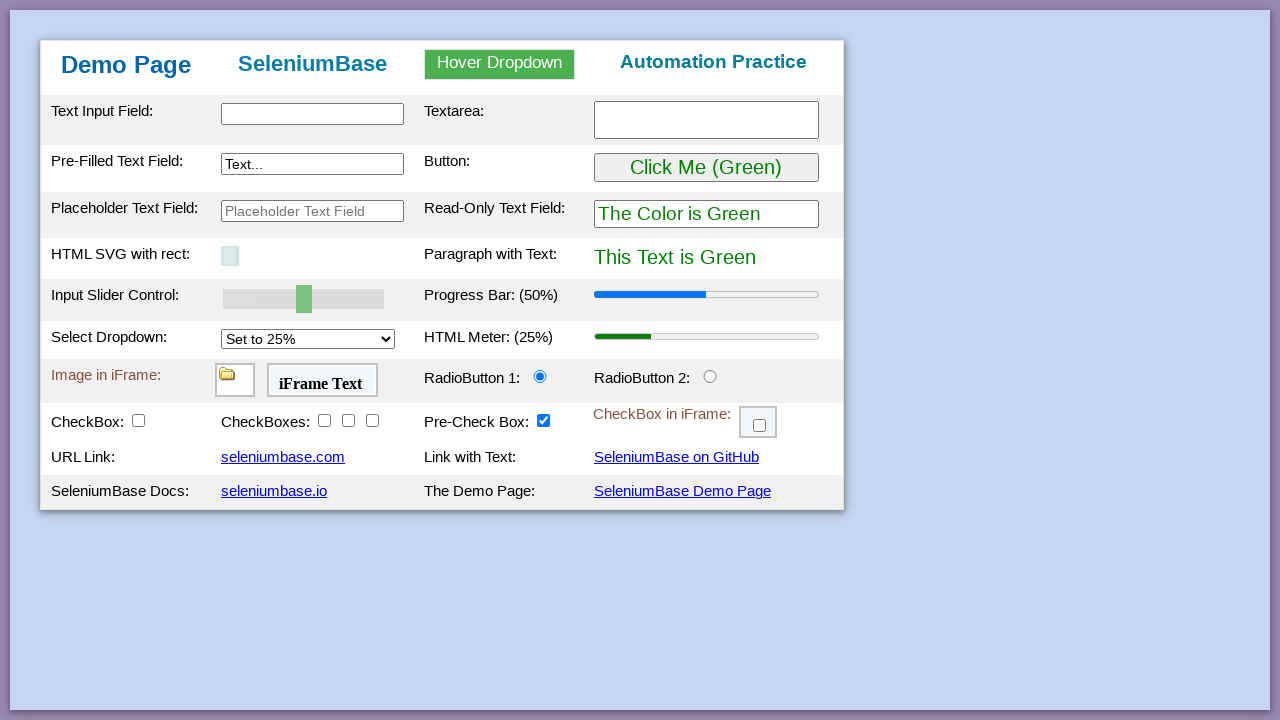

Page loaded - tbodyId element is present
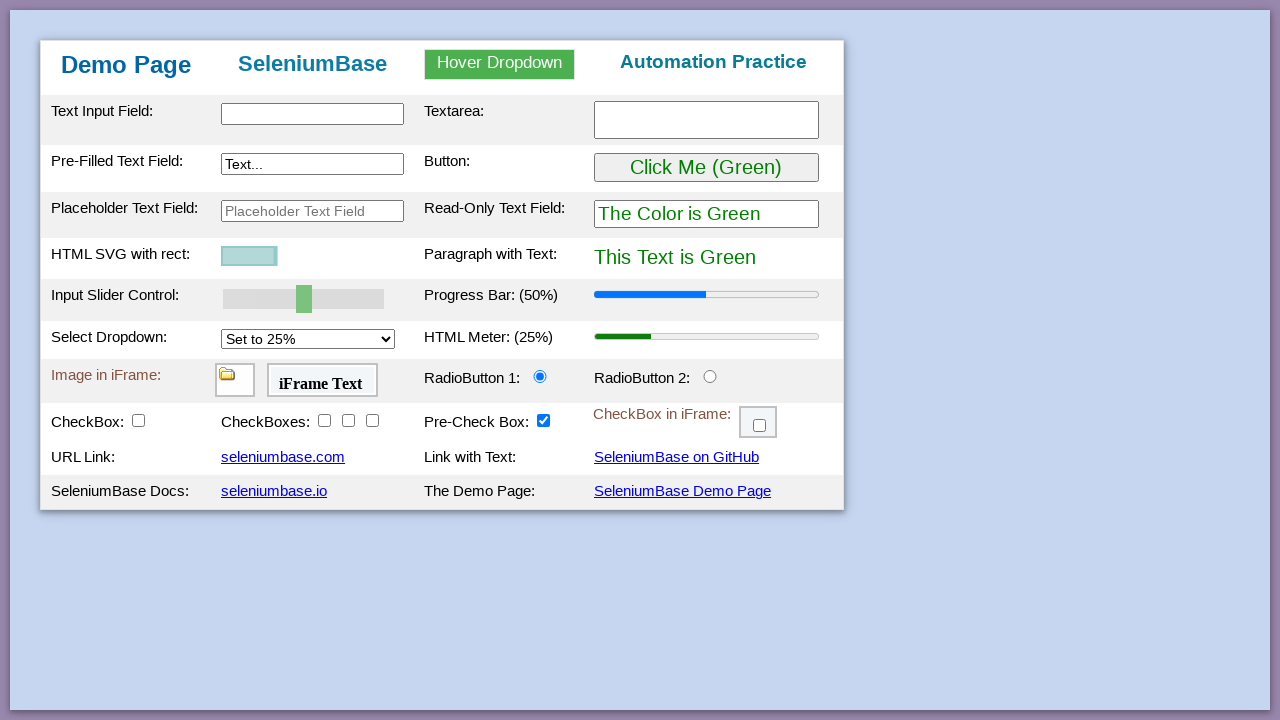

Located myButton element
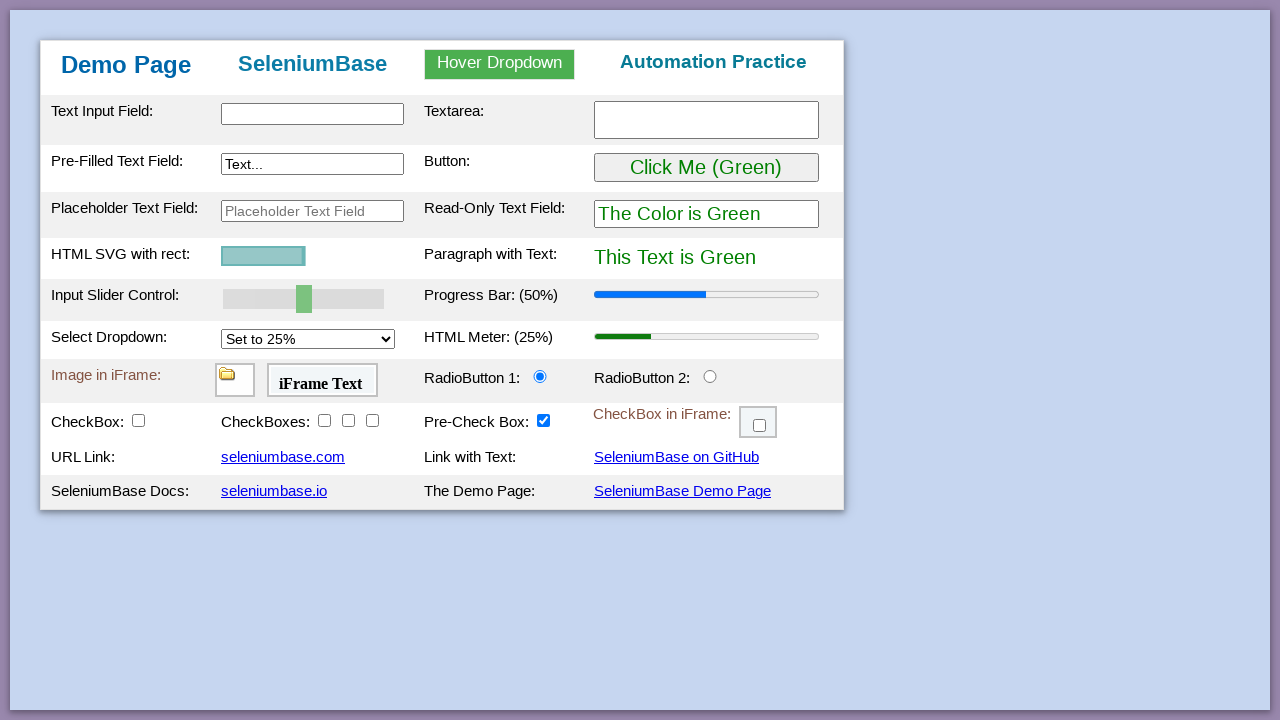

Retrieved initial button color: rgb(0, 128, 0)
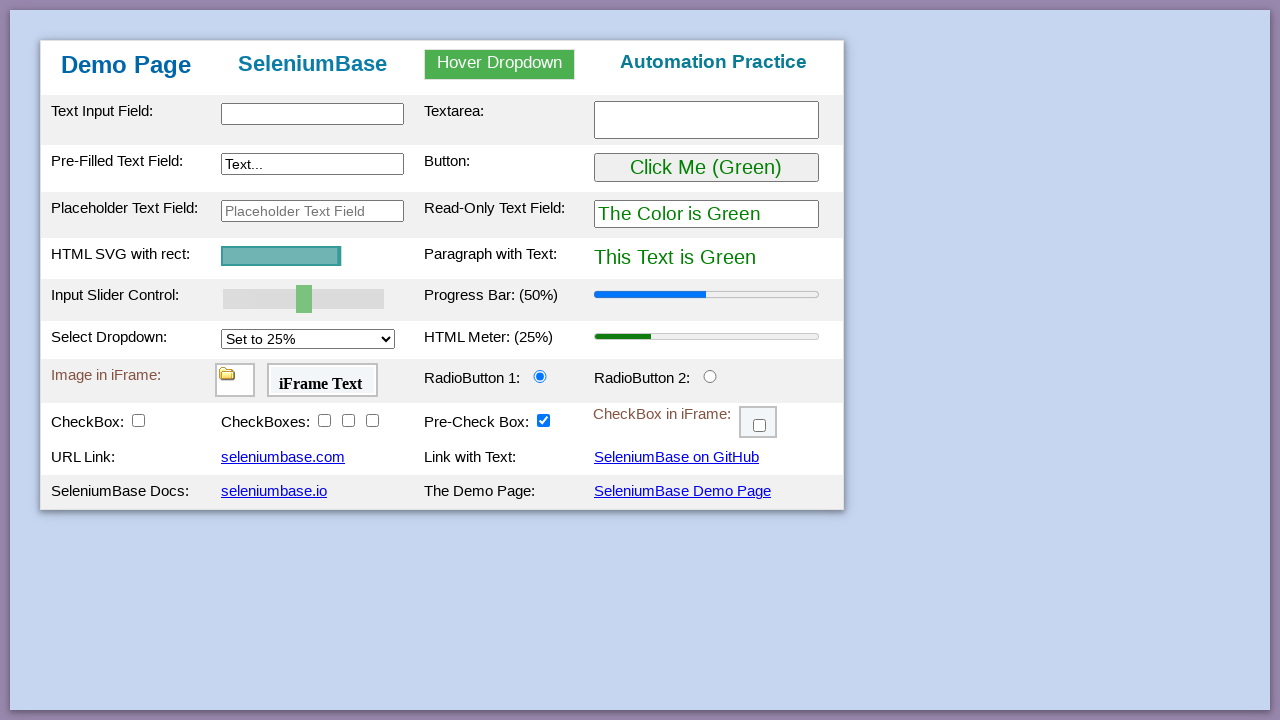

Clicked the button to trigger color change at (706, 168) on #myButton
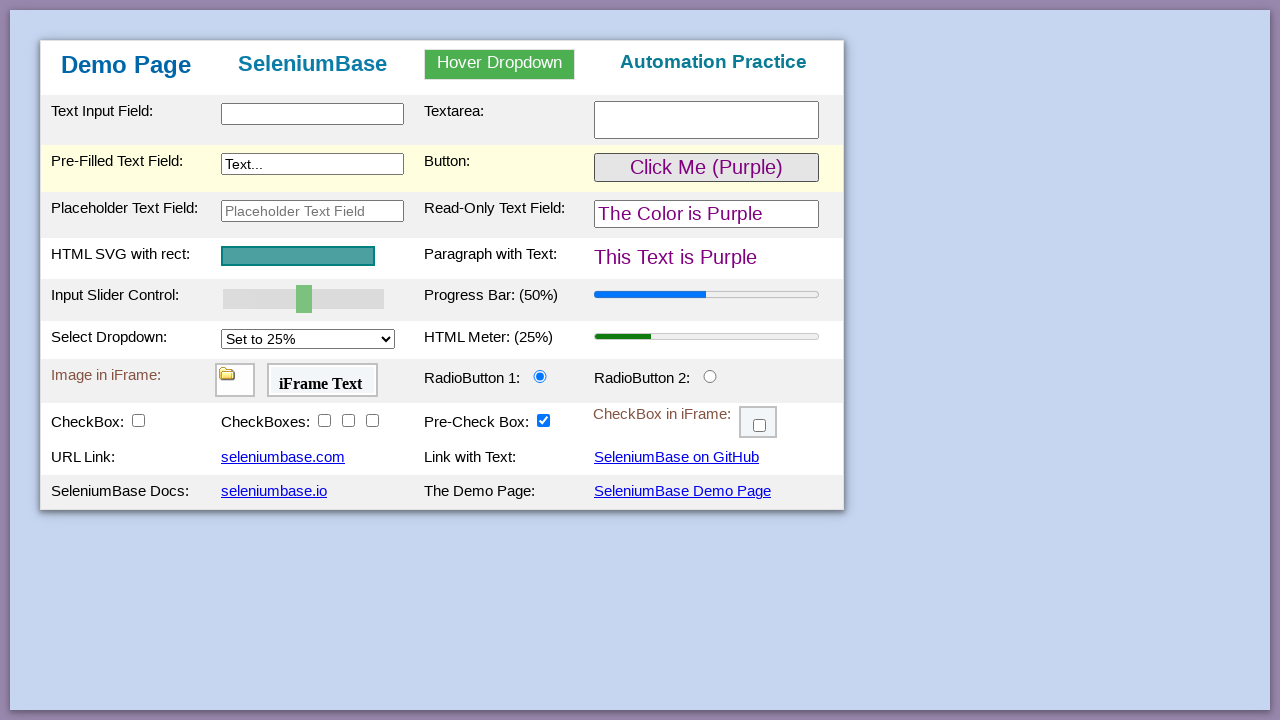

Retrieved new button color: rgb(128, 0, 128)
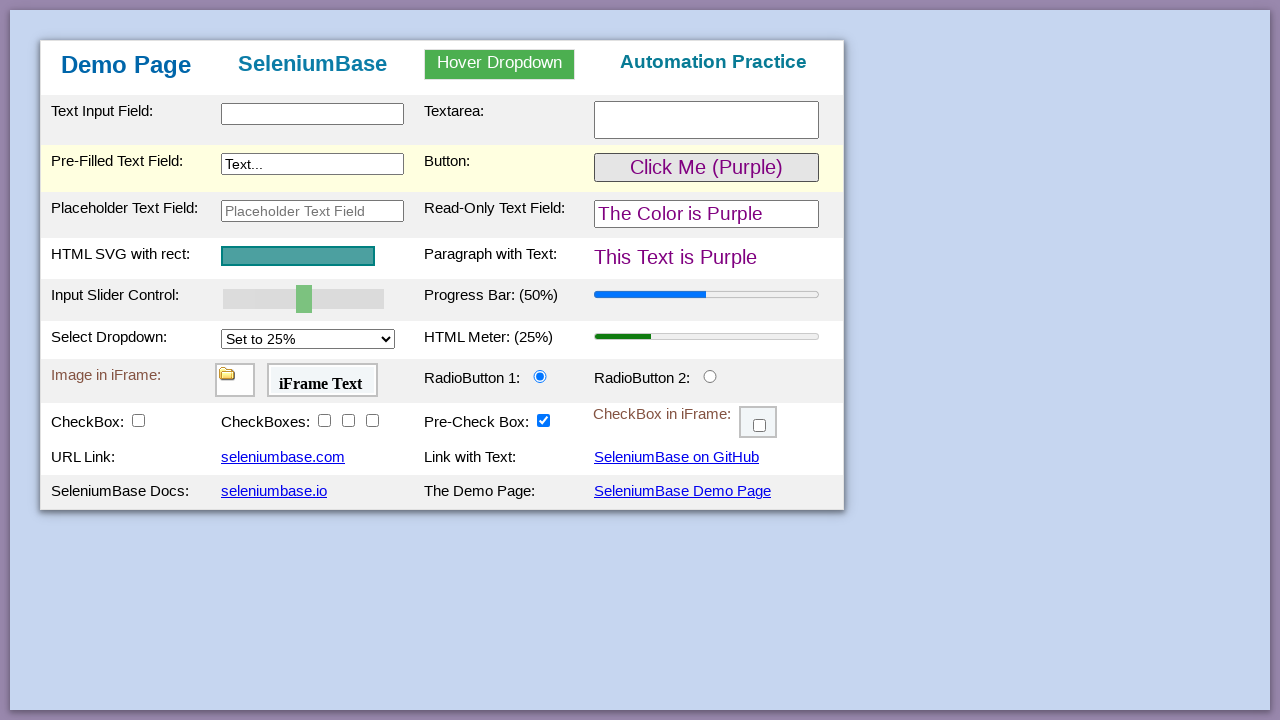

Assertion passed - button color changed successfully
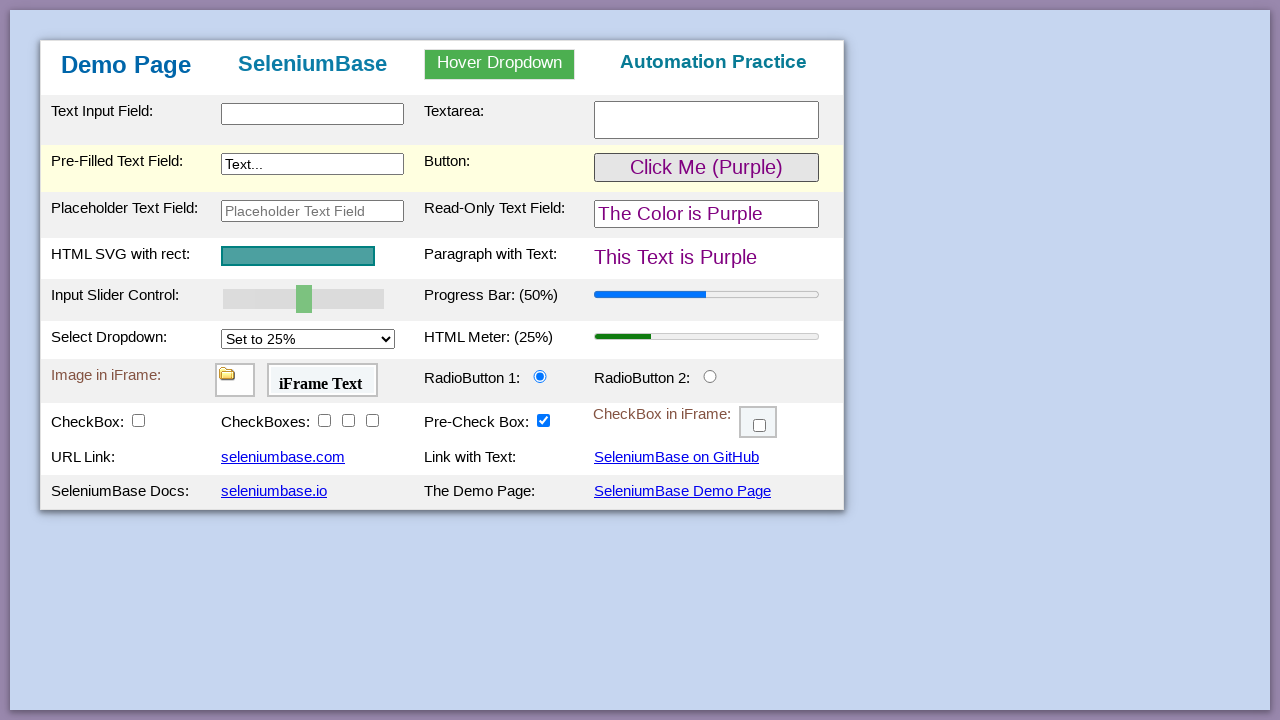

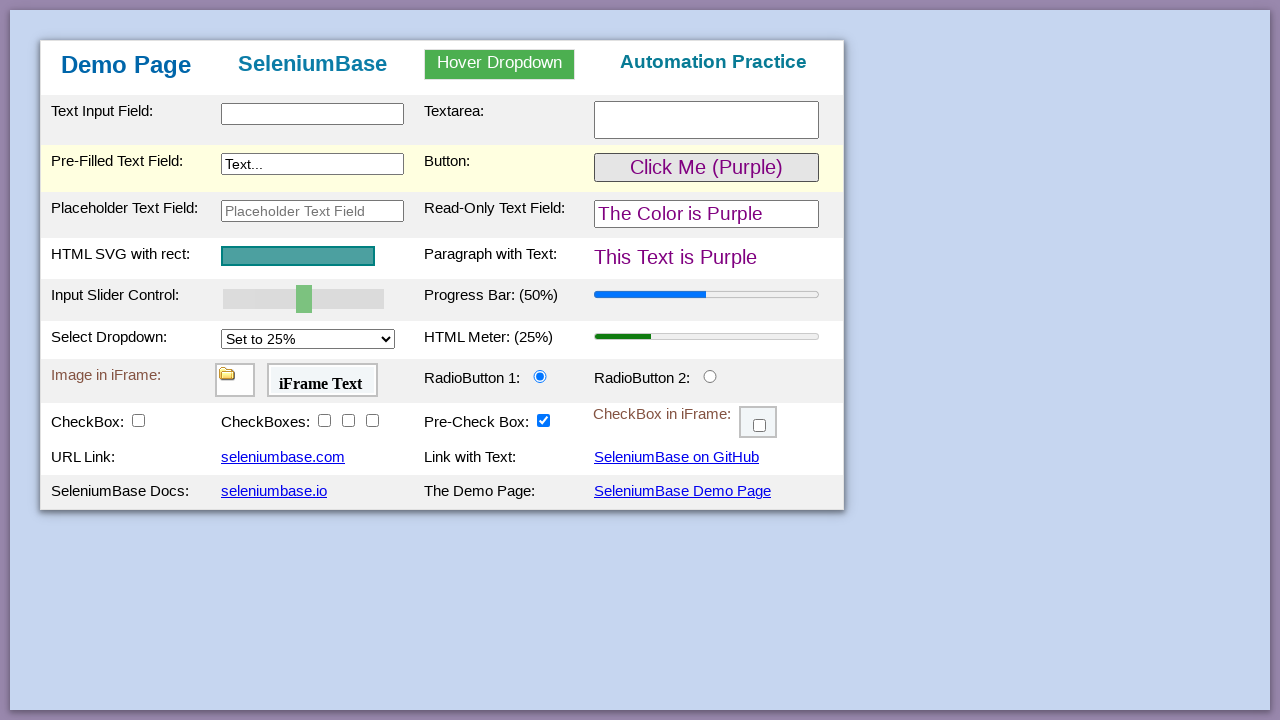